Tests JavaScript prompt dialog by clicking the JS Prompt button, entering text, and accepting the dialog

Starting URL: https://the-internet.herokuapp.com/javascript_alerts

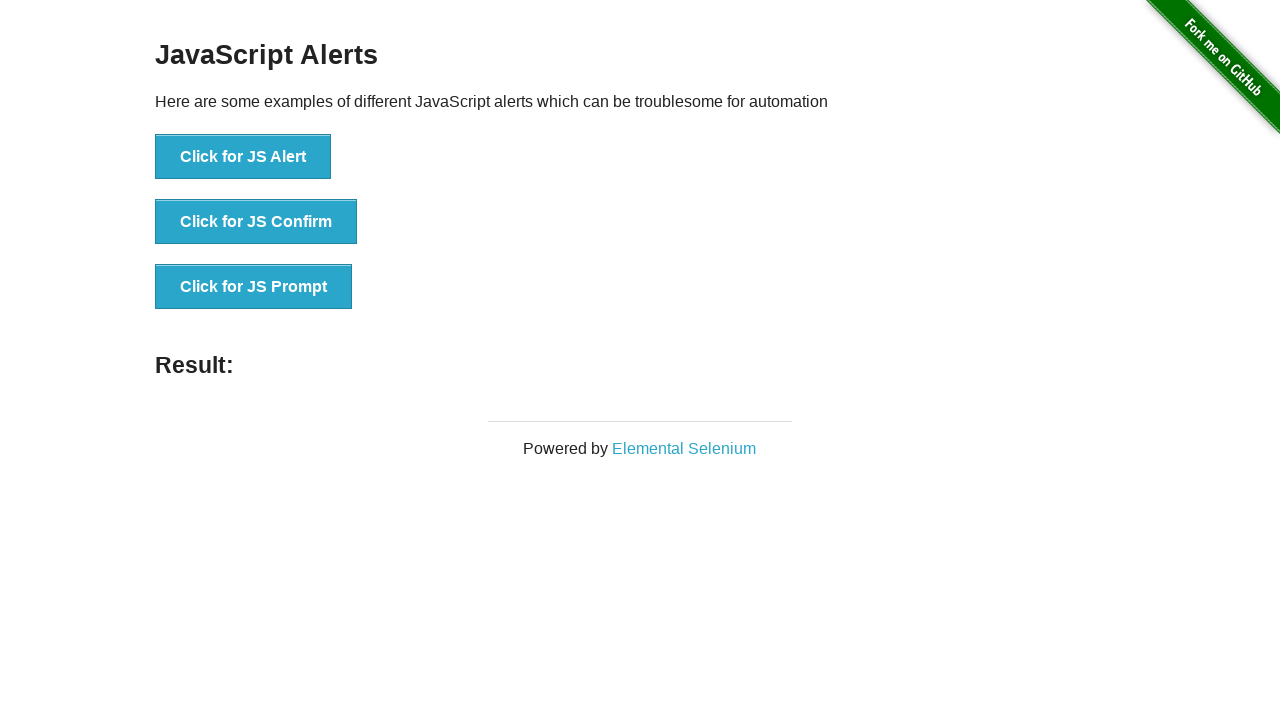

Set up dialog handler to accept prompt with 'Selenium'
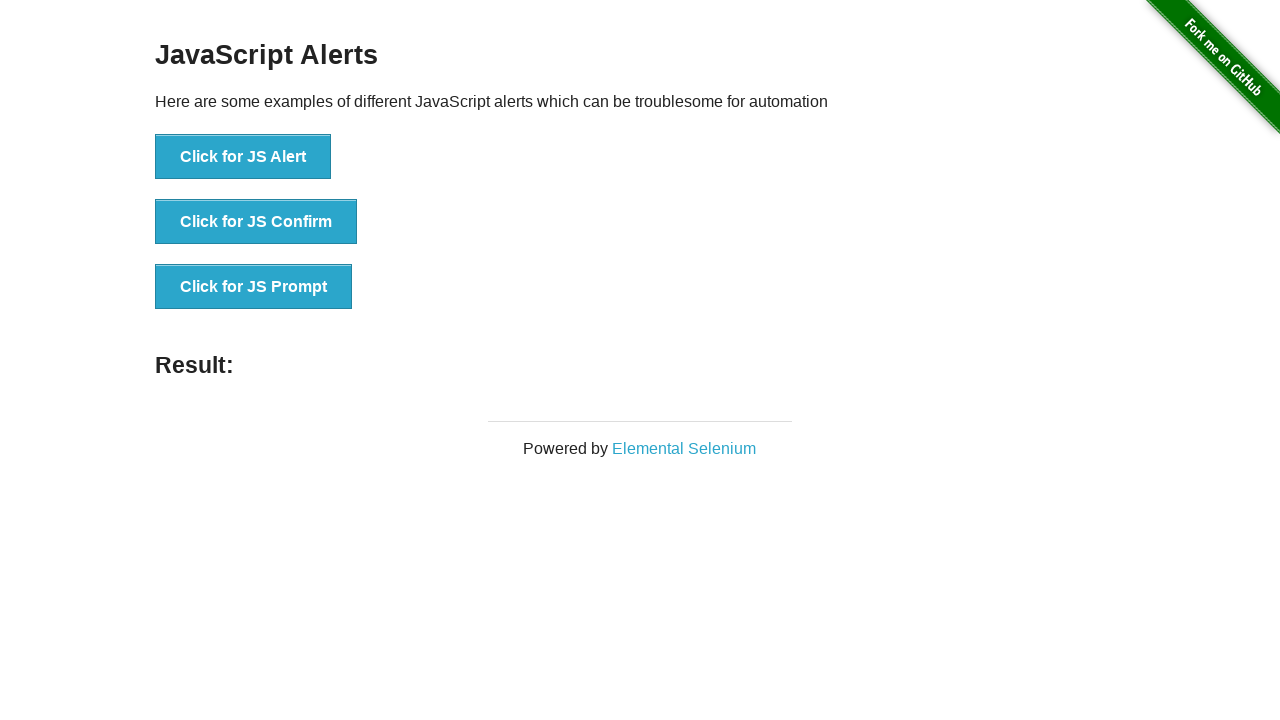

Clicked the JS Prompt button at (254, 287) on button:has-text('Click for JS Prompt')
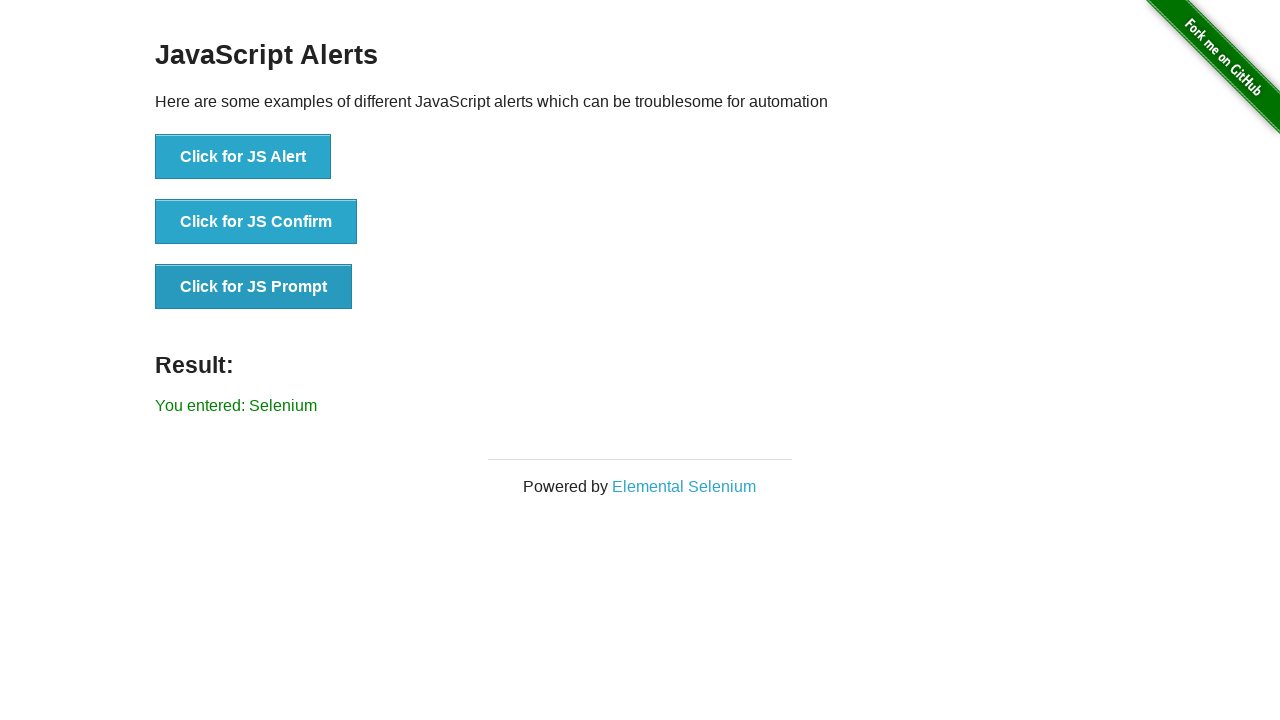

Verified prompt dialog was accepted and result text 'You entered: Selenium' appeared
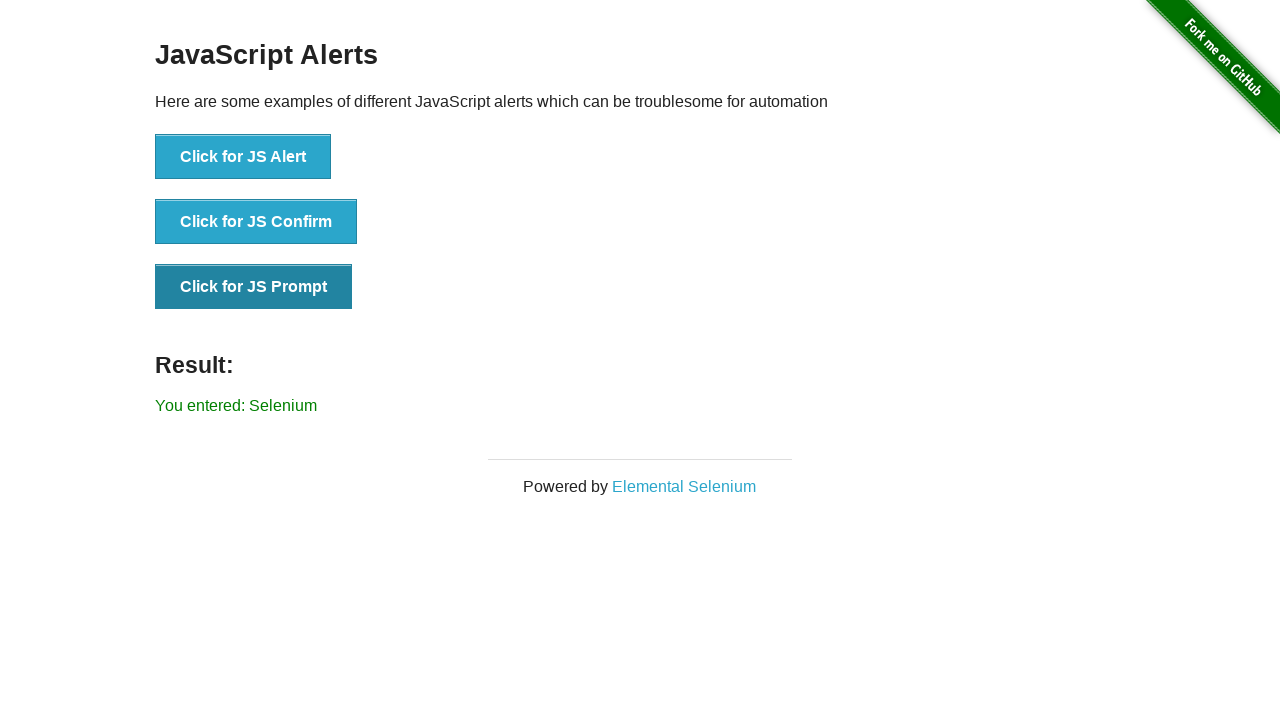

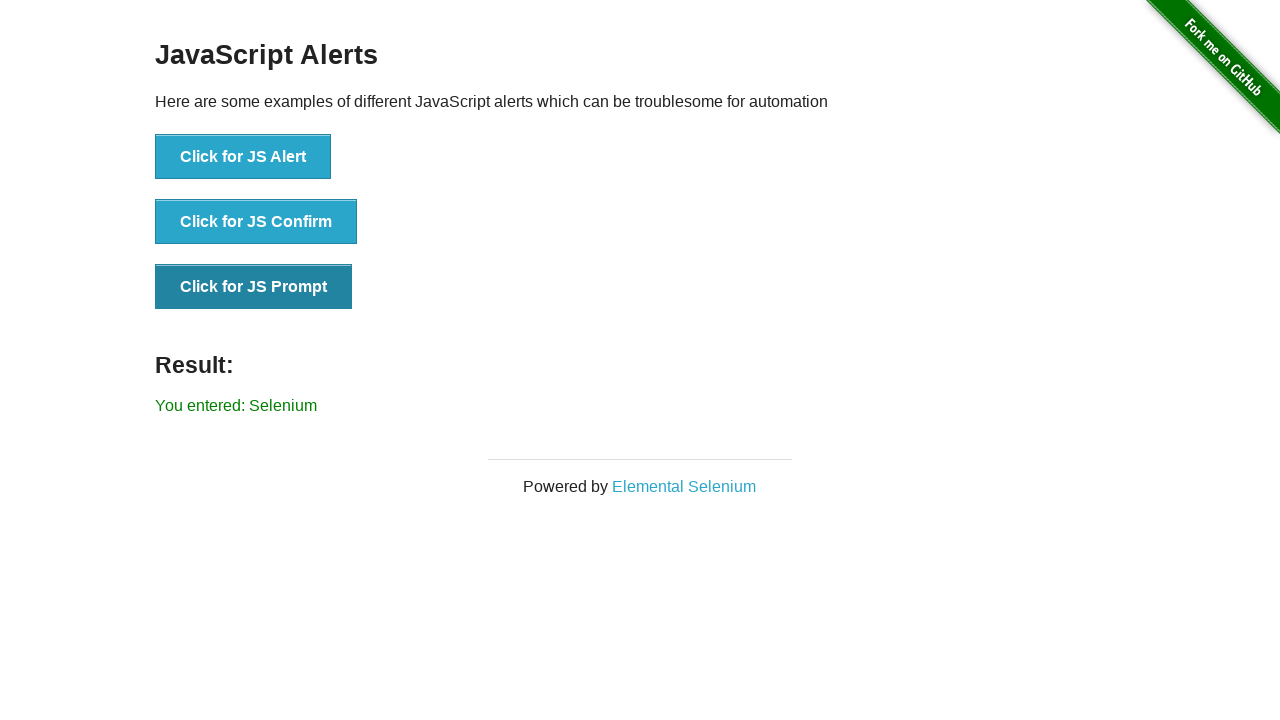